Tests the CSBP certificate form by filling personal information including name, surnames, CI, birth date and clicking captcha field

Starting URL: https://noafiliacion.csbp.com.bo/

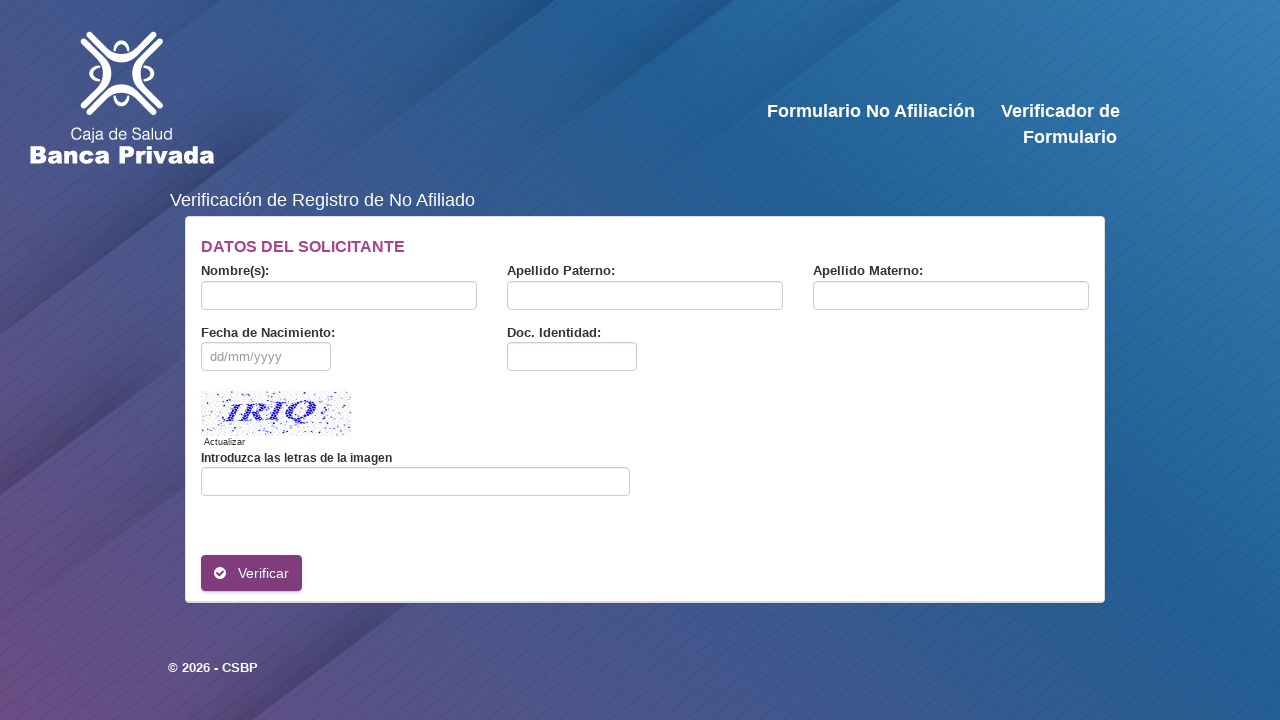

Filled first name field with 'CARLOS' on #nombre
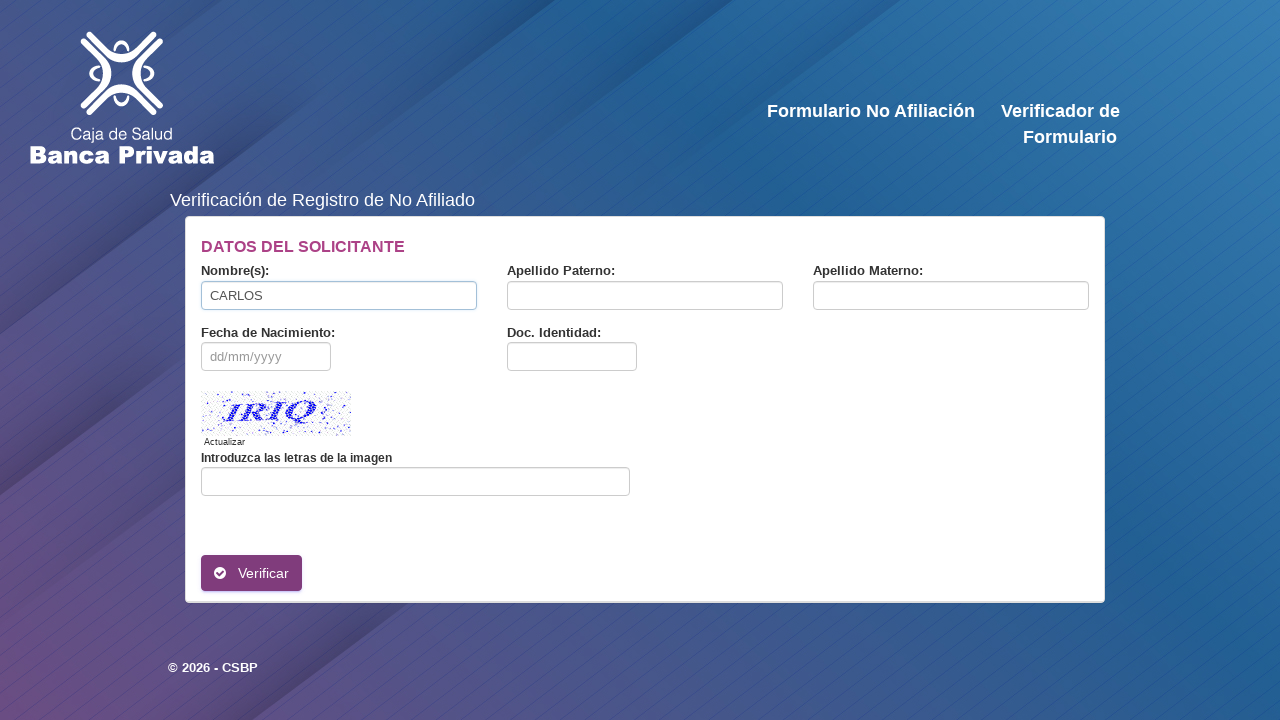

Filled paternal surname field with 'RODRIGUEZ' on #paterno
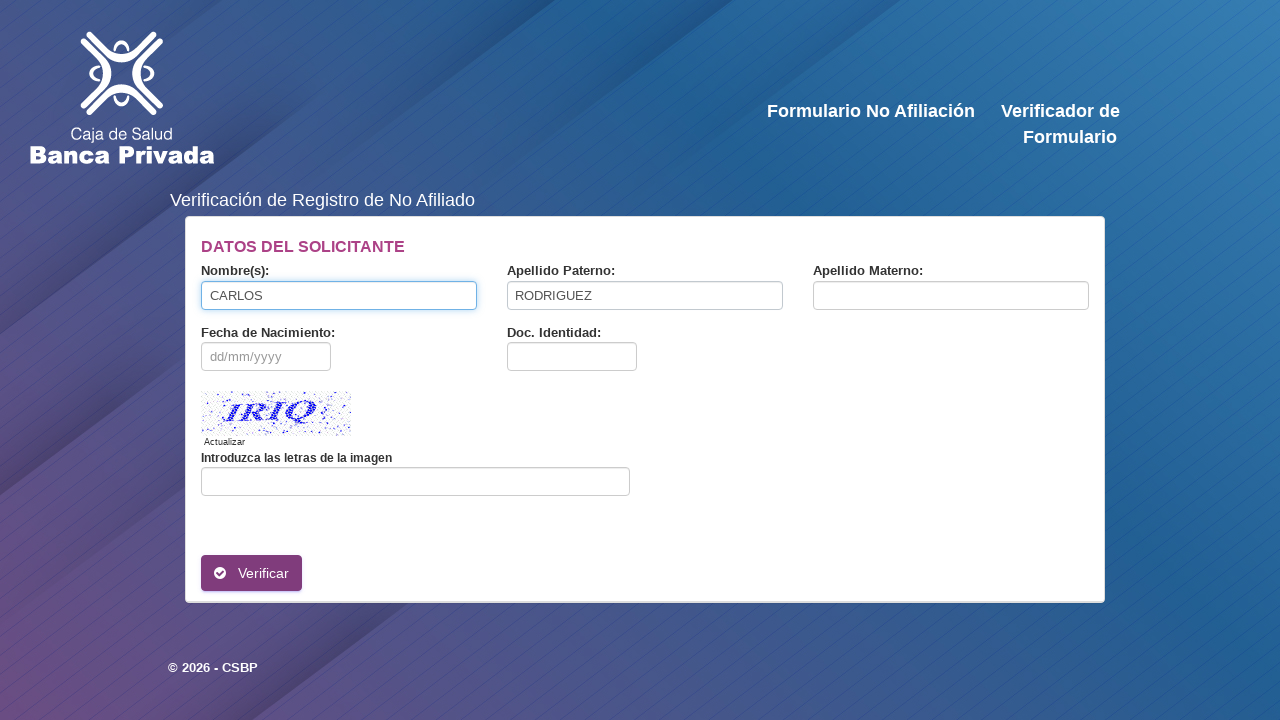

Filled maternal surname field with 'MENDOZA' on #materno
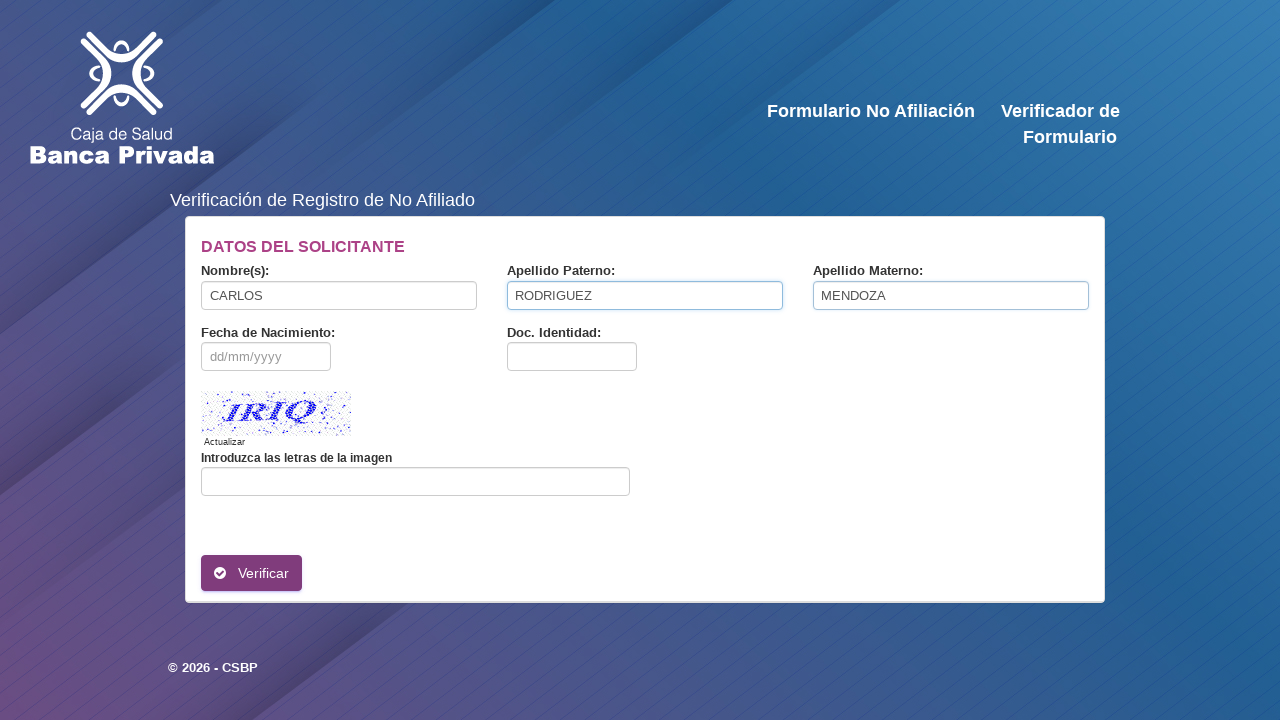

Filled CI field with '8765432' on #ci
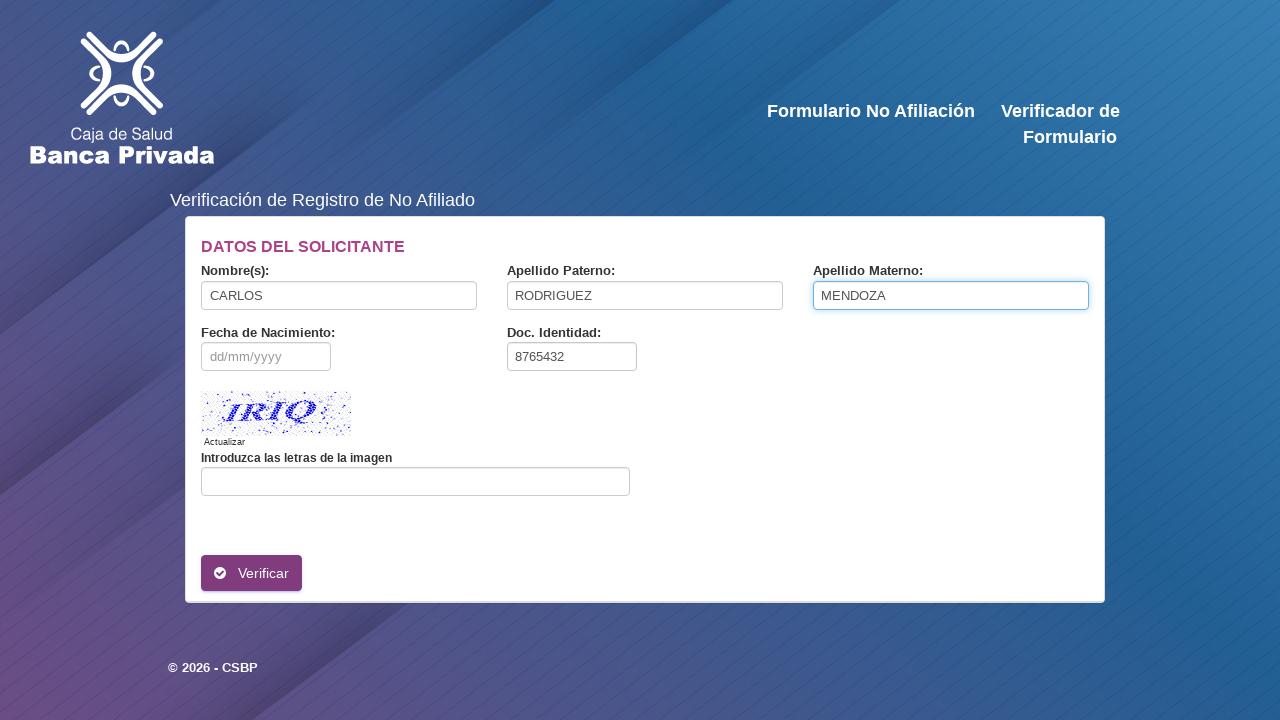

Filled birth date field with '22/11/1988' on #Fec
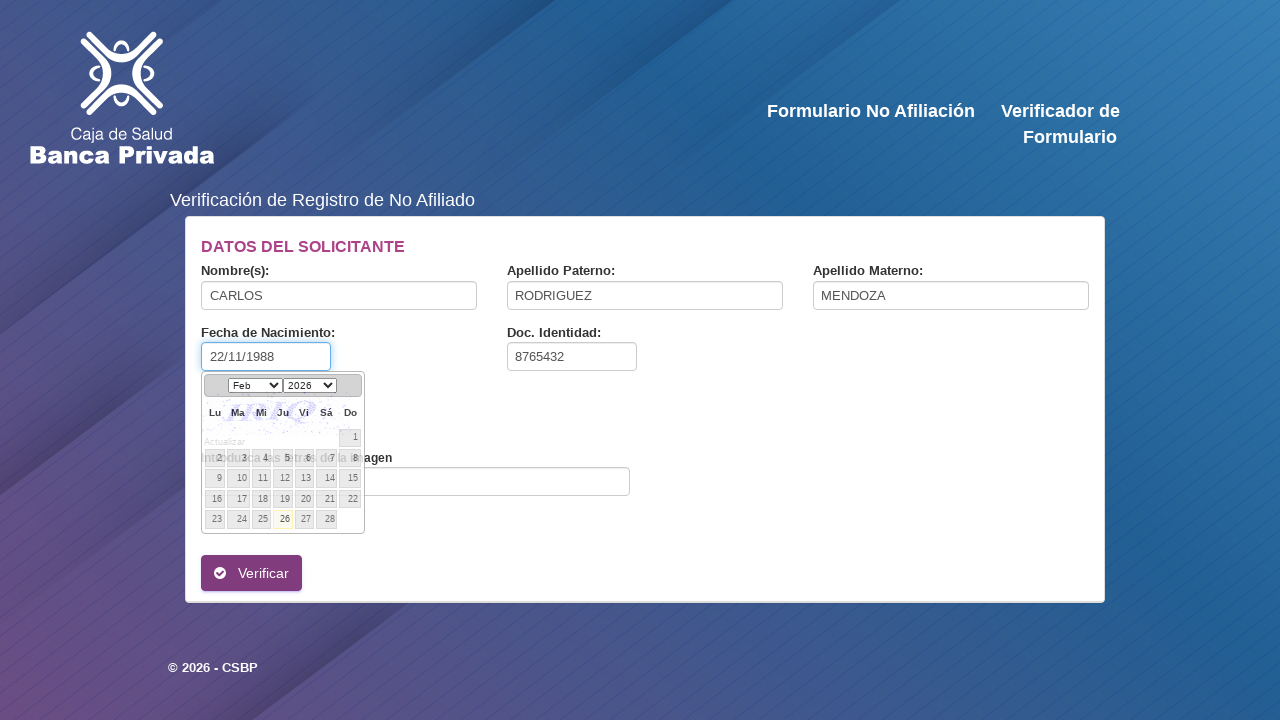

Clicked on captcha input field at (416, 481) on #CaptchaInputText
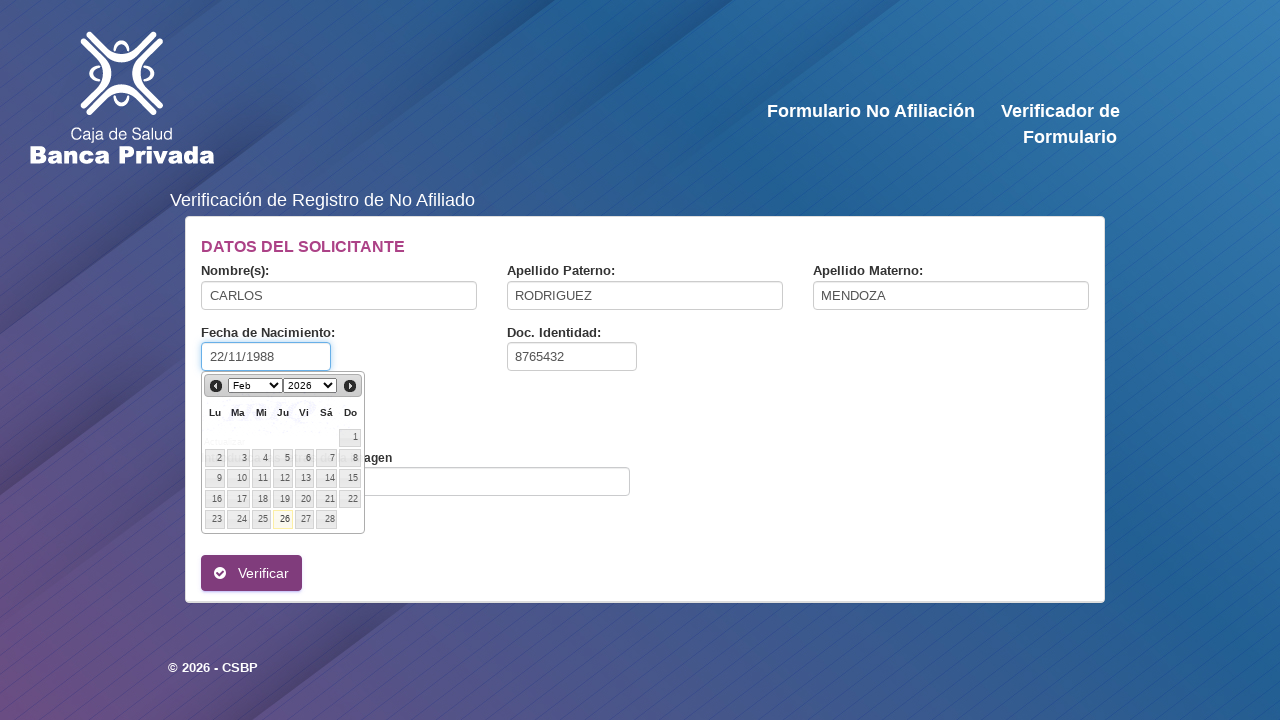

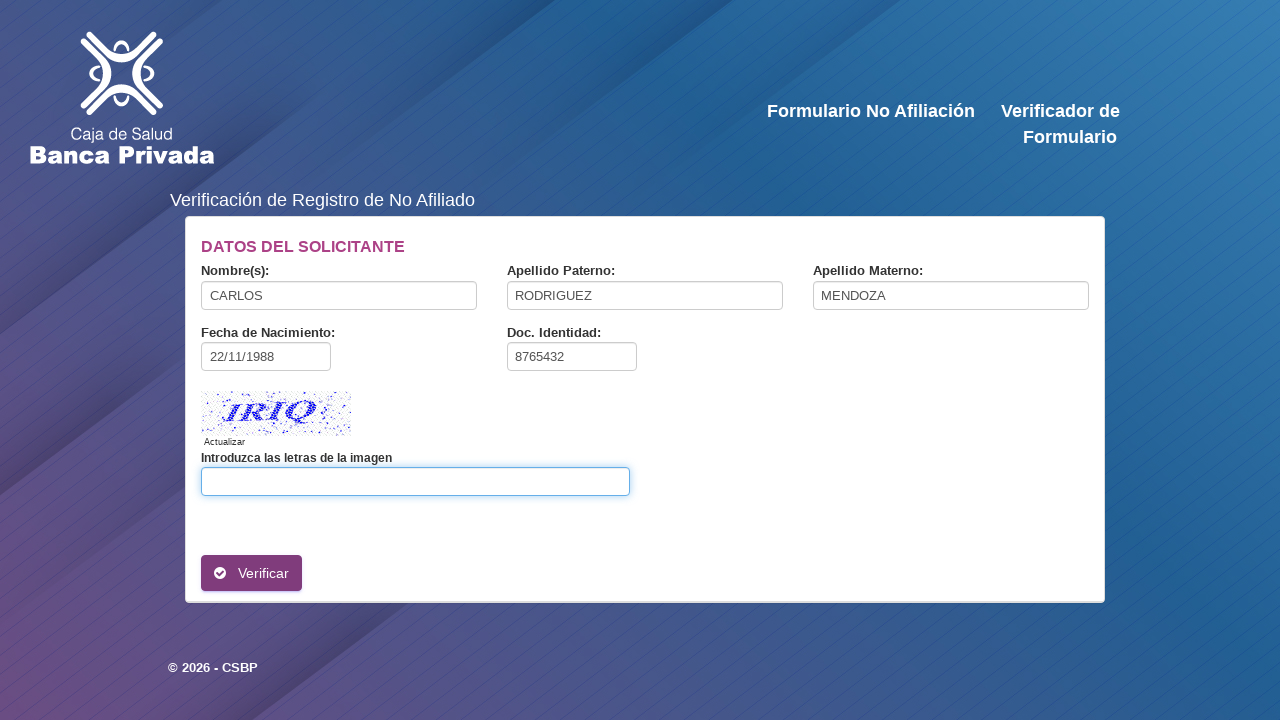